Tests successful purchase with all fields filled - verifies success alert displays with correct information

Starting URL: https://www.demoblaze.com/index.html

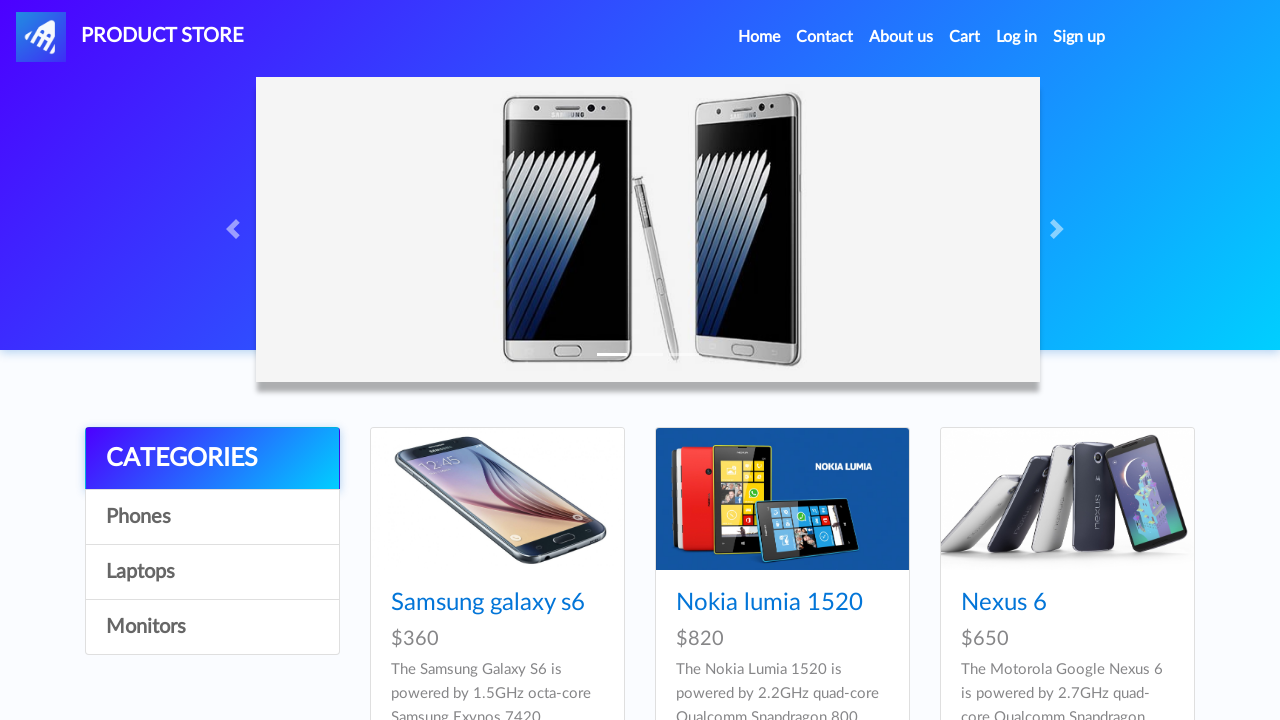

Clicked on Samsung Galaxy S6 product at (488, 603) on a:has-text('Samsung galaxy s6')
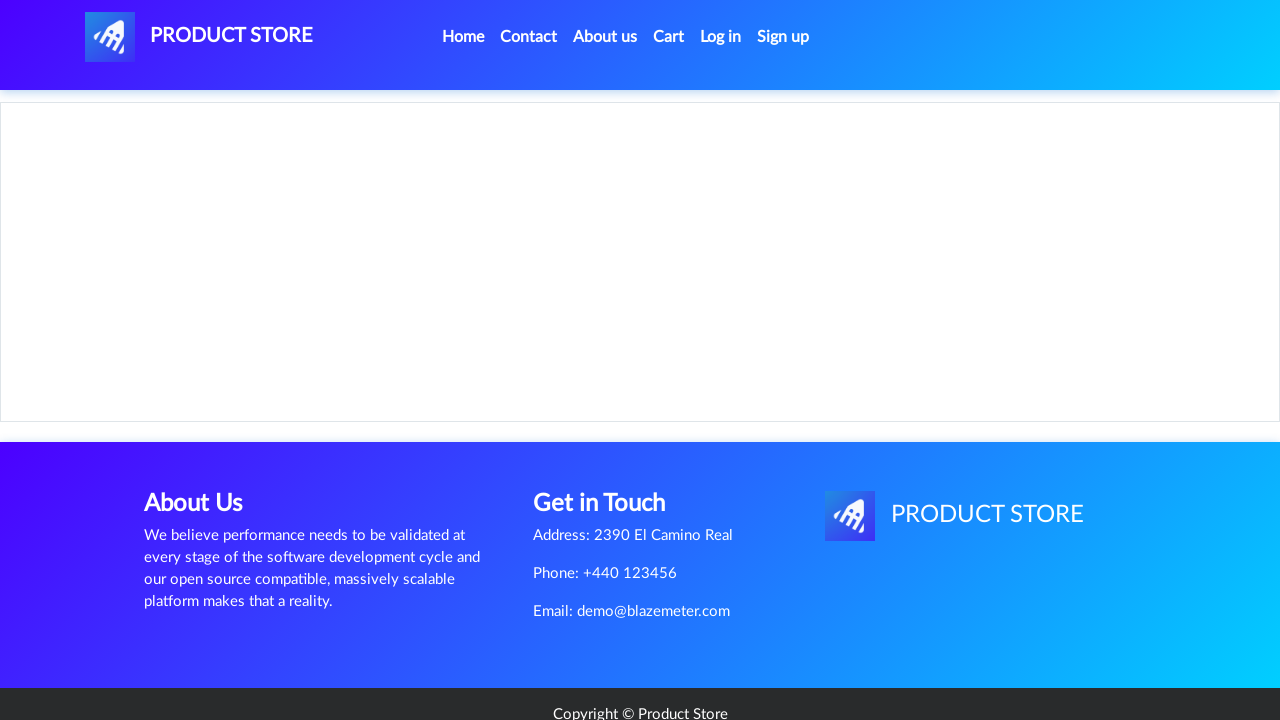

Product page loaded with Add to cart button visible
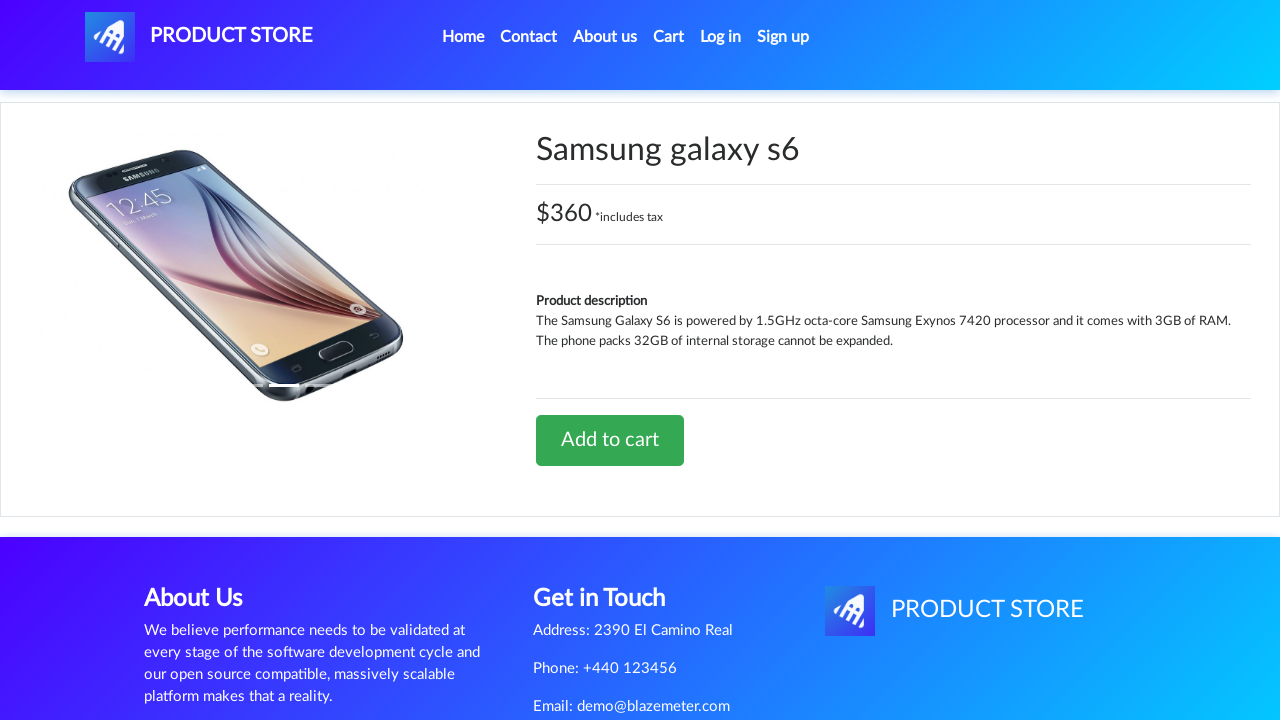

Dialog handler configured to accept alerts
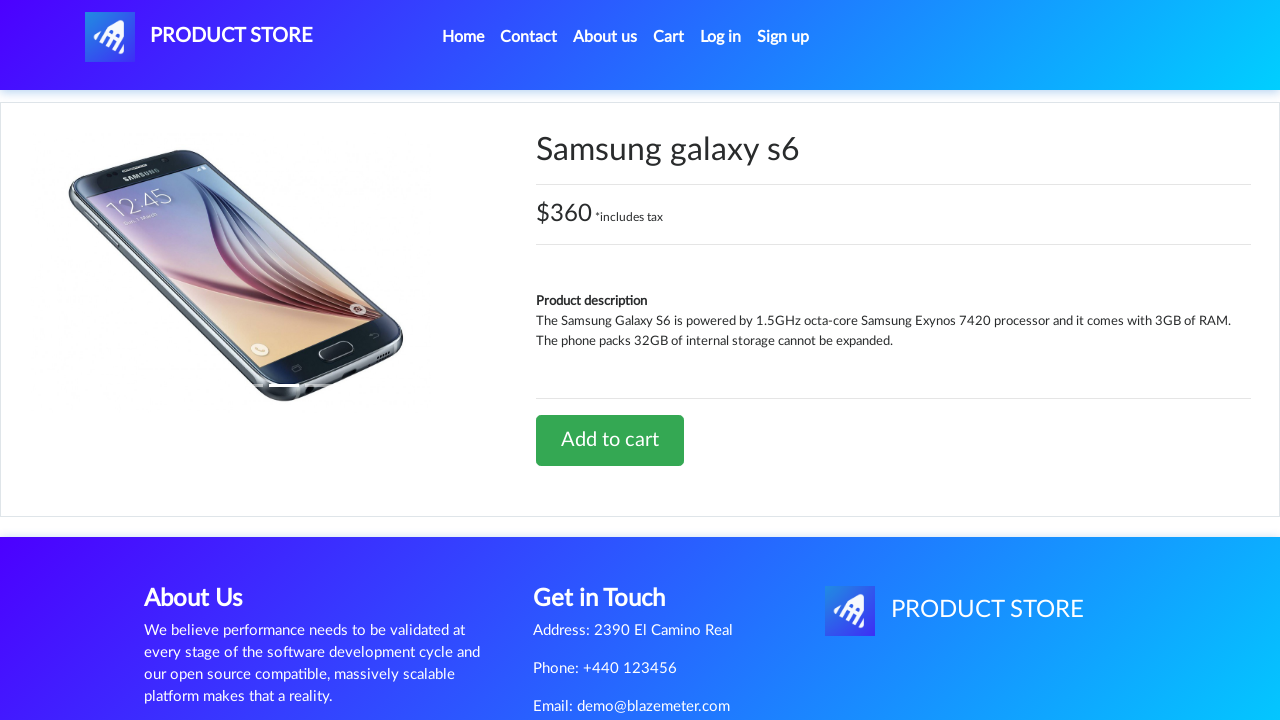

Clicked Add to cart button at (610, 440) on a:has-text('Add to cart')
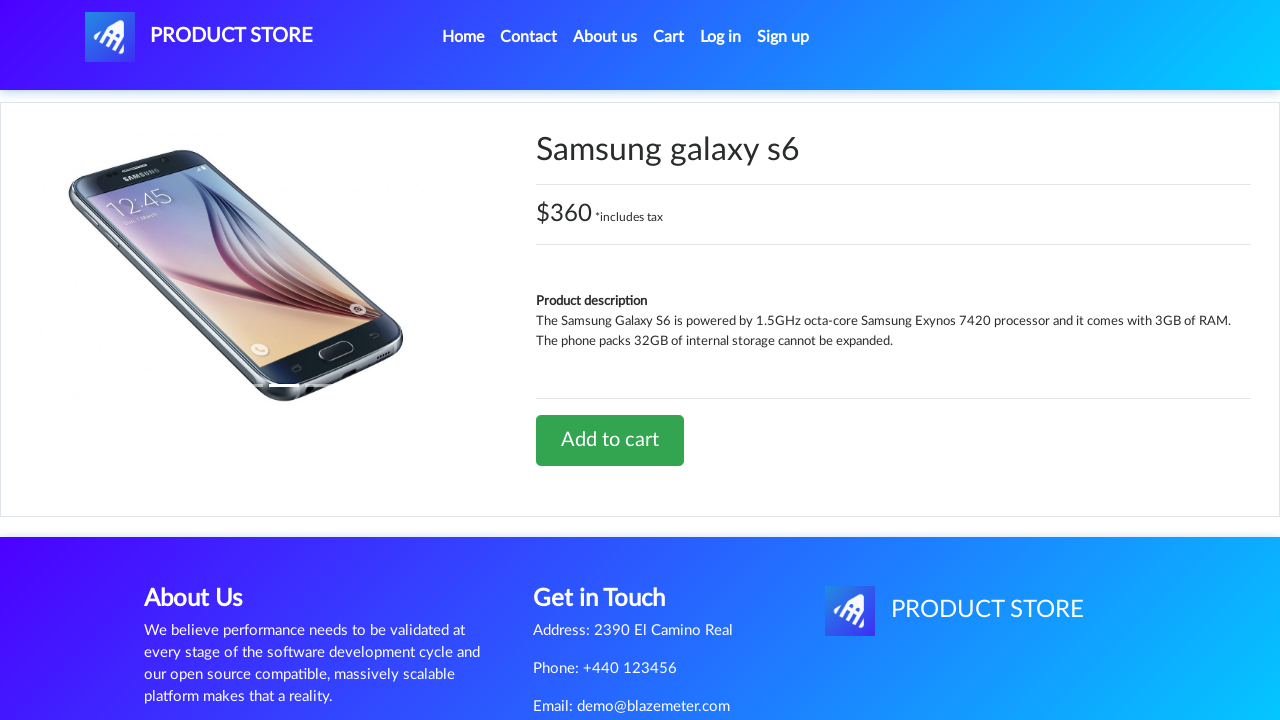

Waited 1 second for cart to update
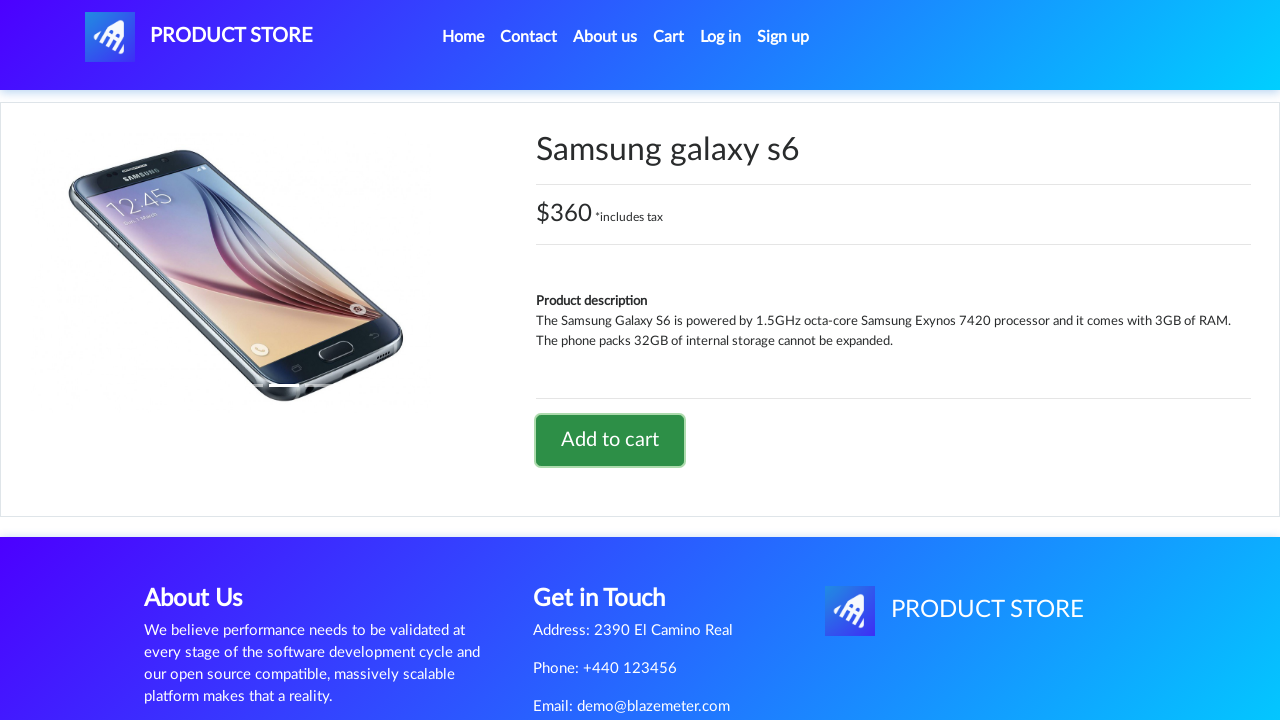

Clicked cart button to navigate to cart at (669, 37) on #cartur
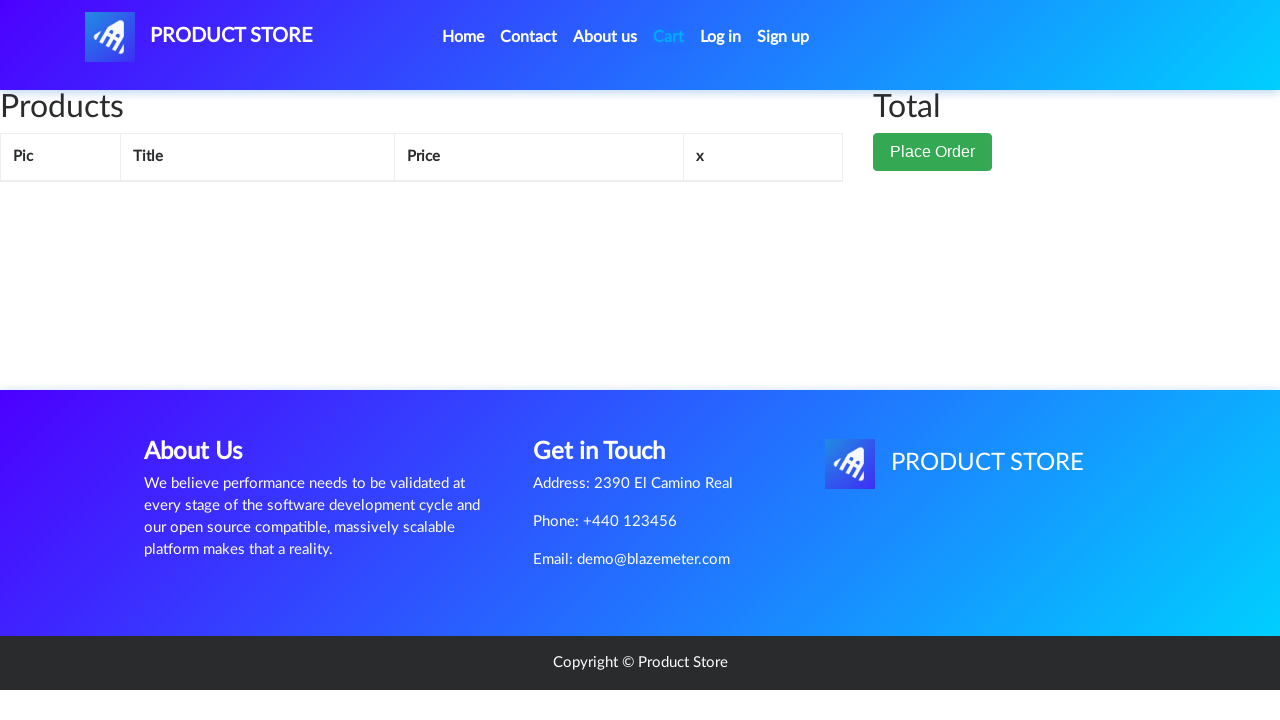

Cart page loaded completely
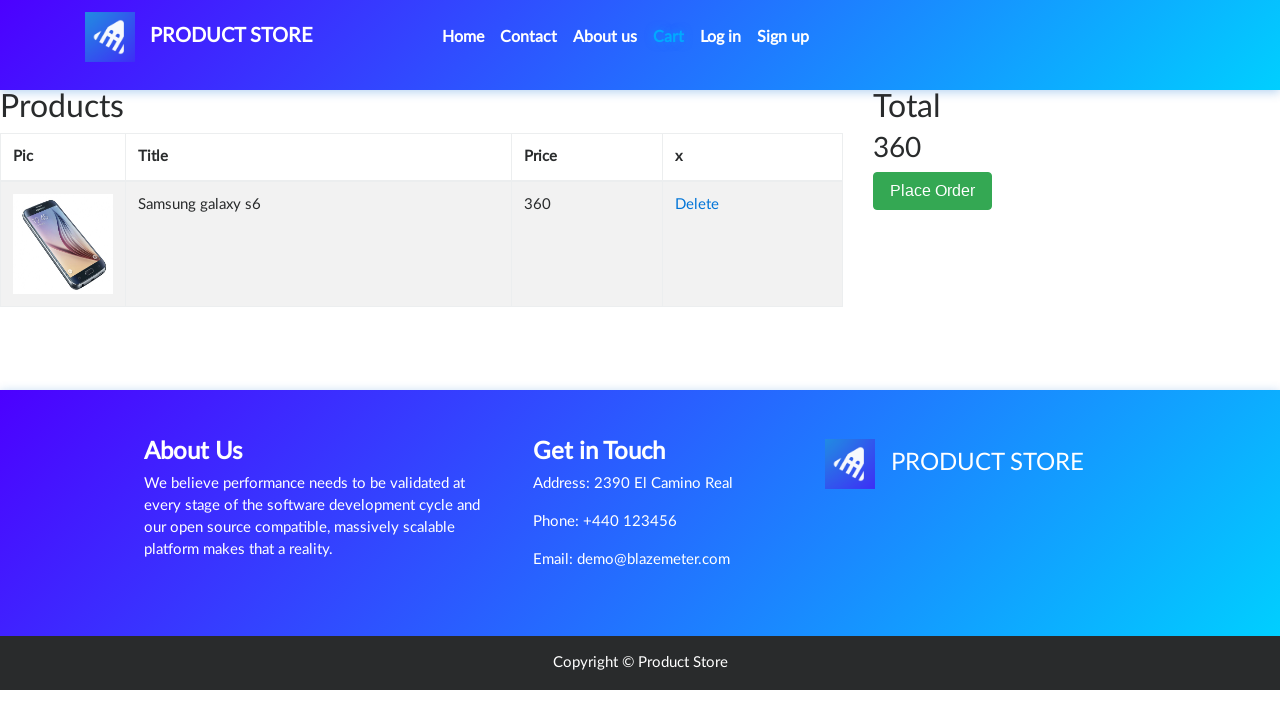

Clicked Place Order button at (933, 191) on button:has-text('Place Order')
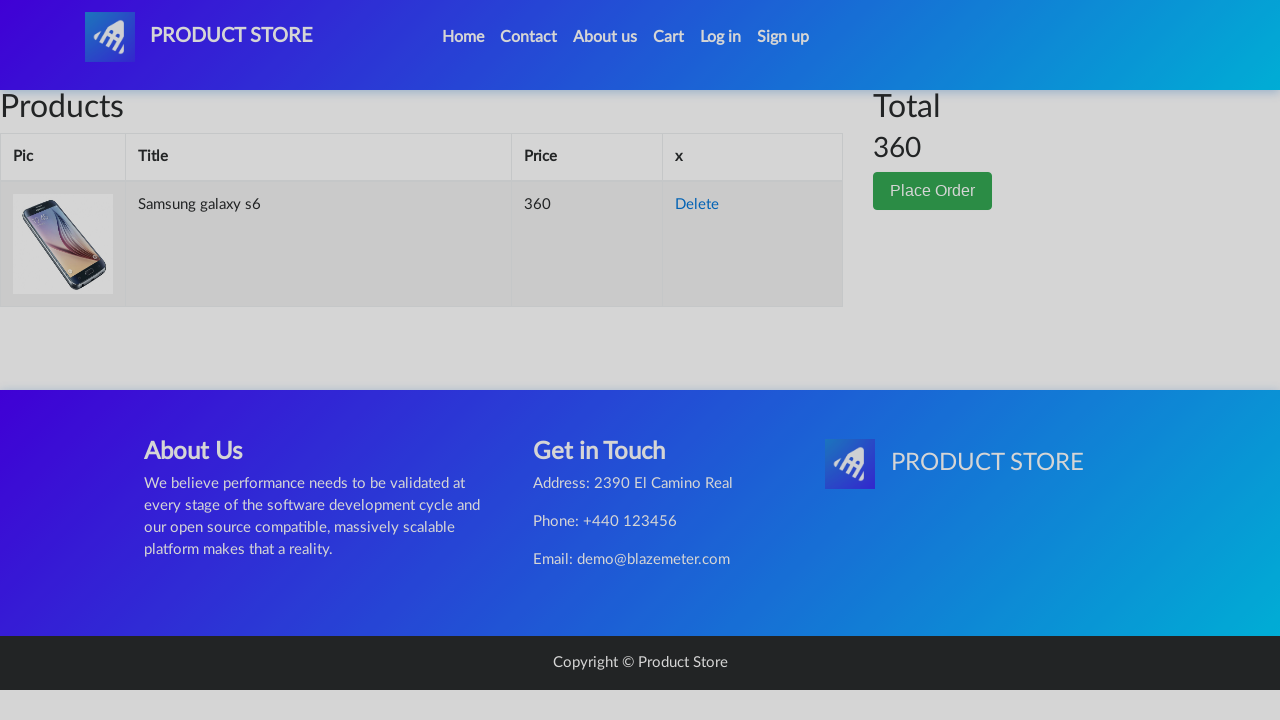

Order modal dialog appeared
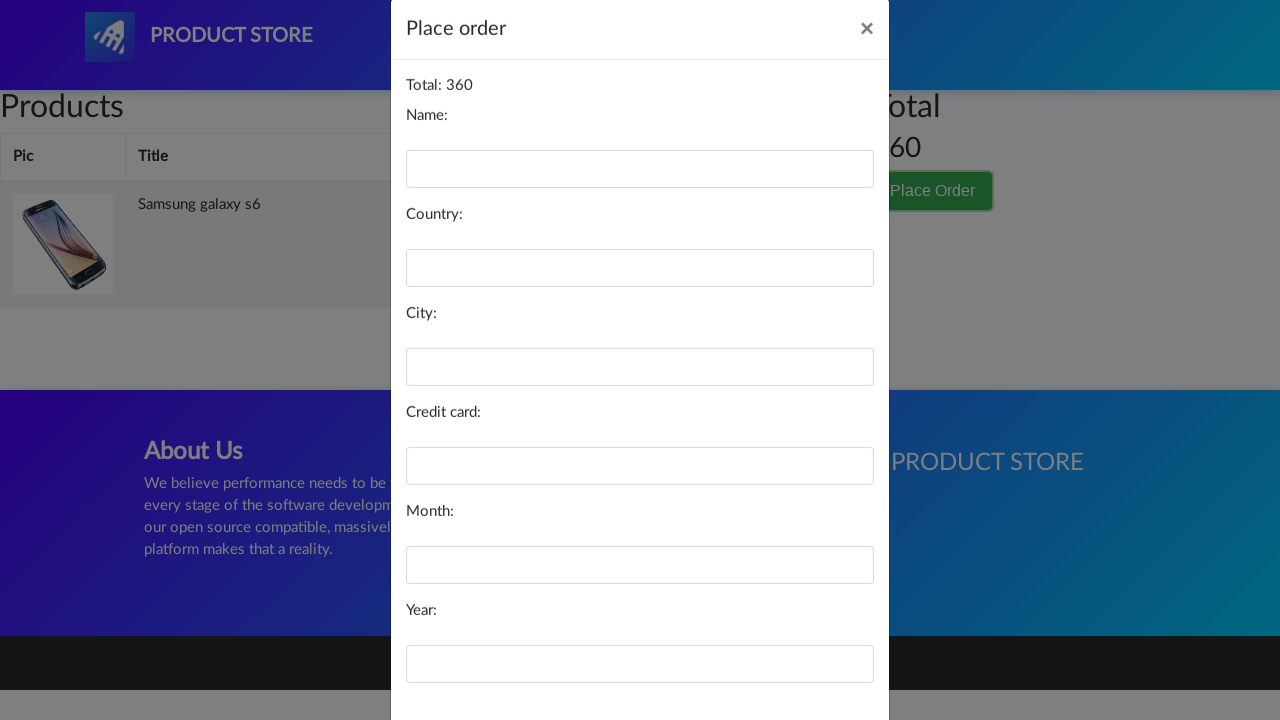

Filled name field with 'Zod' on #name
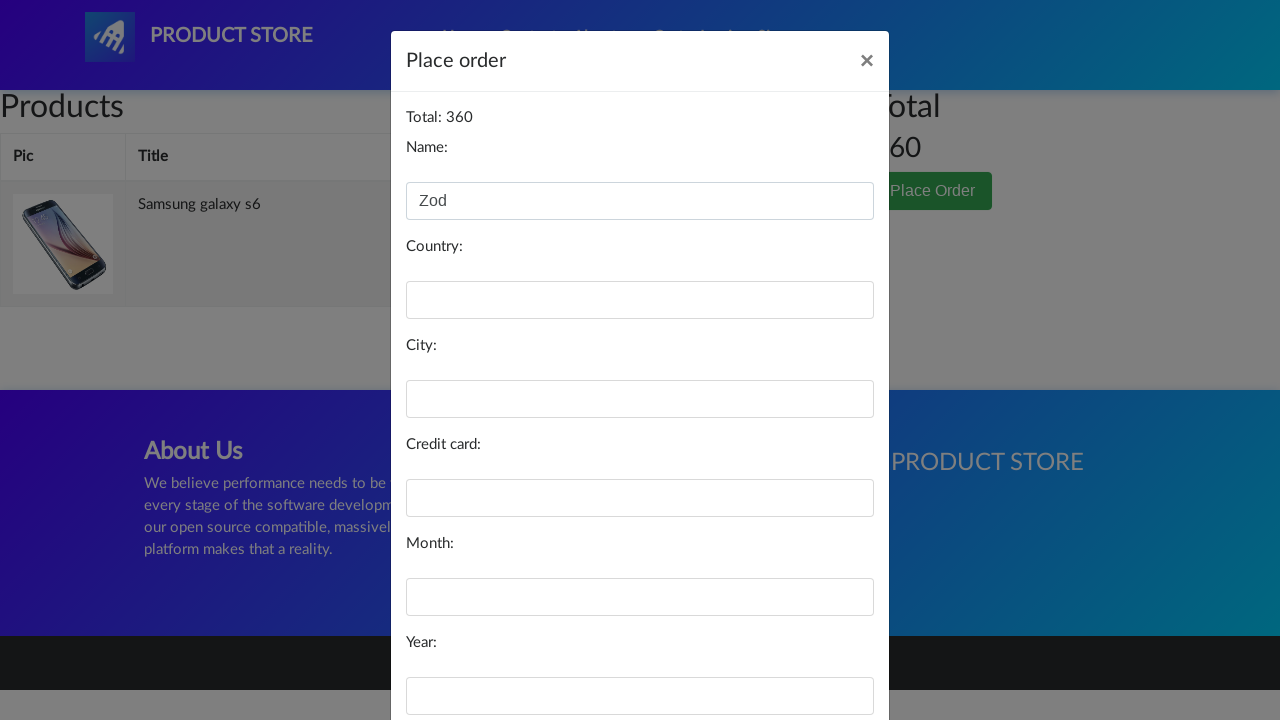

Filled country field with 'Monco' on #country
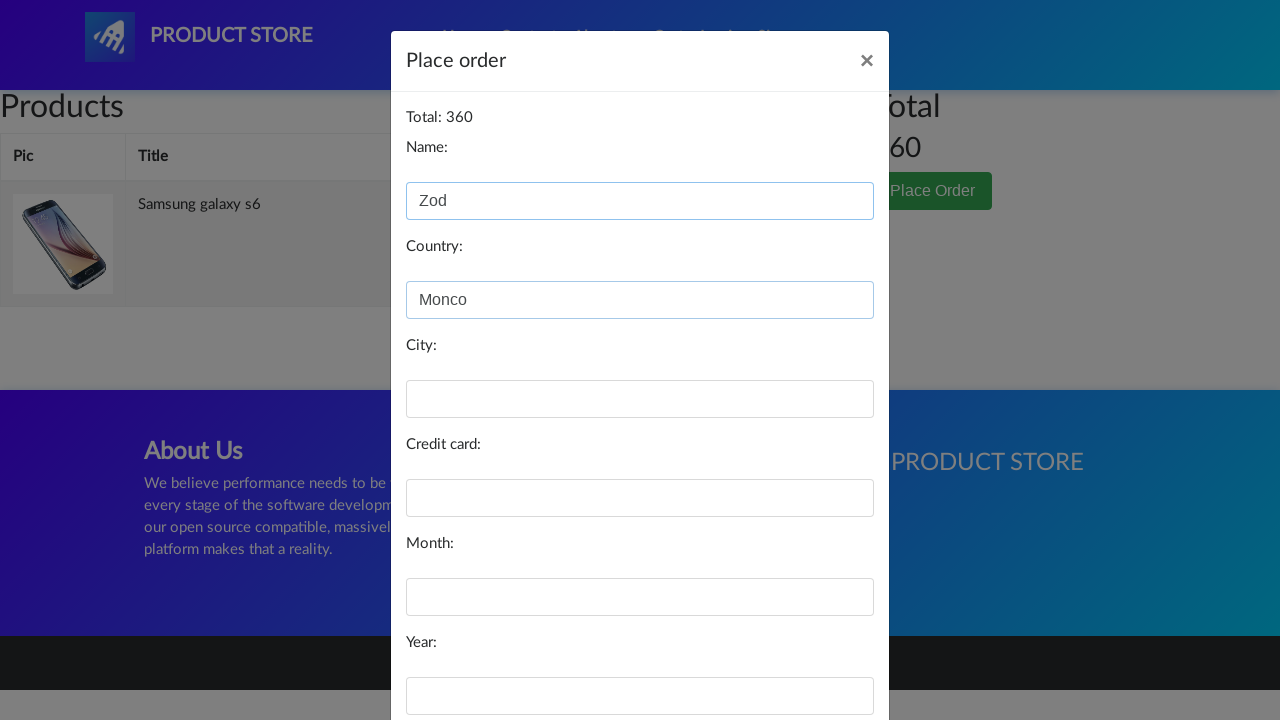

Filled city field with 'Raketa' on #city
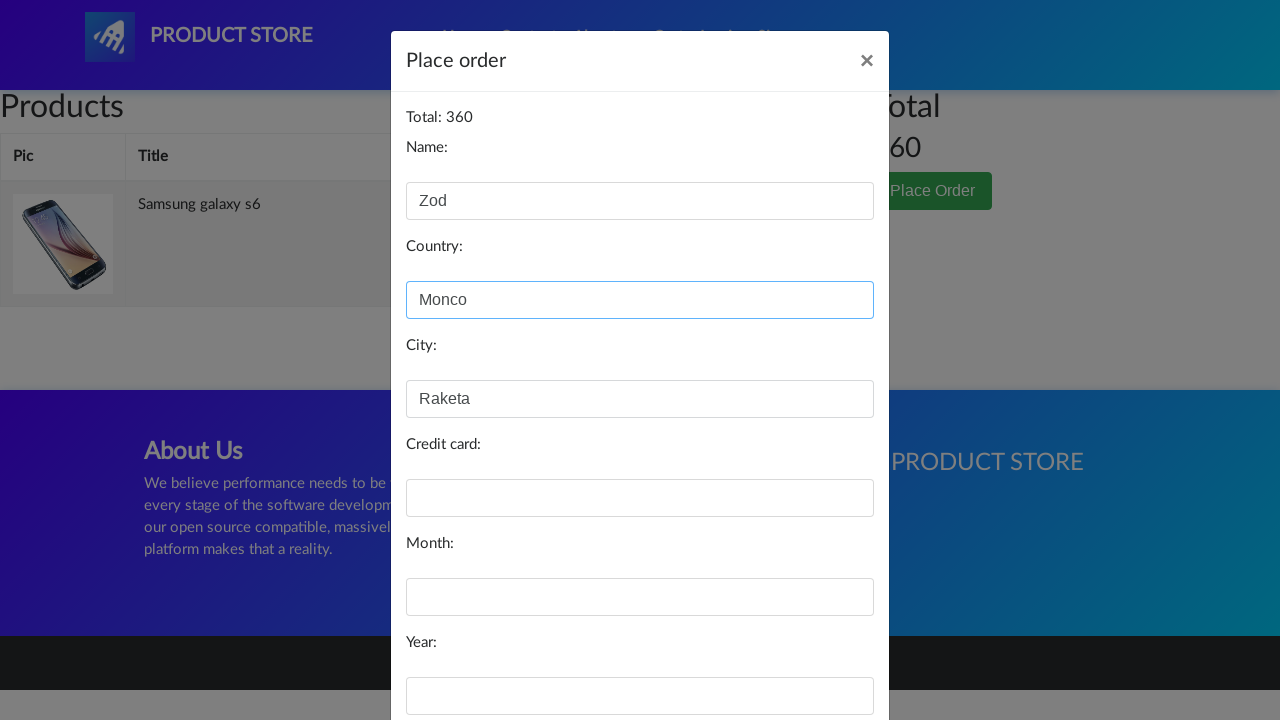

Filled card field with credit card number on #card
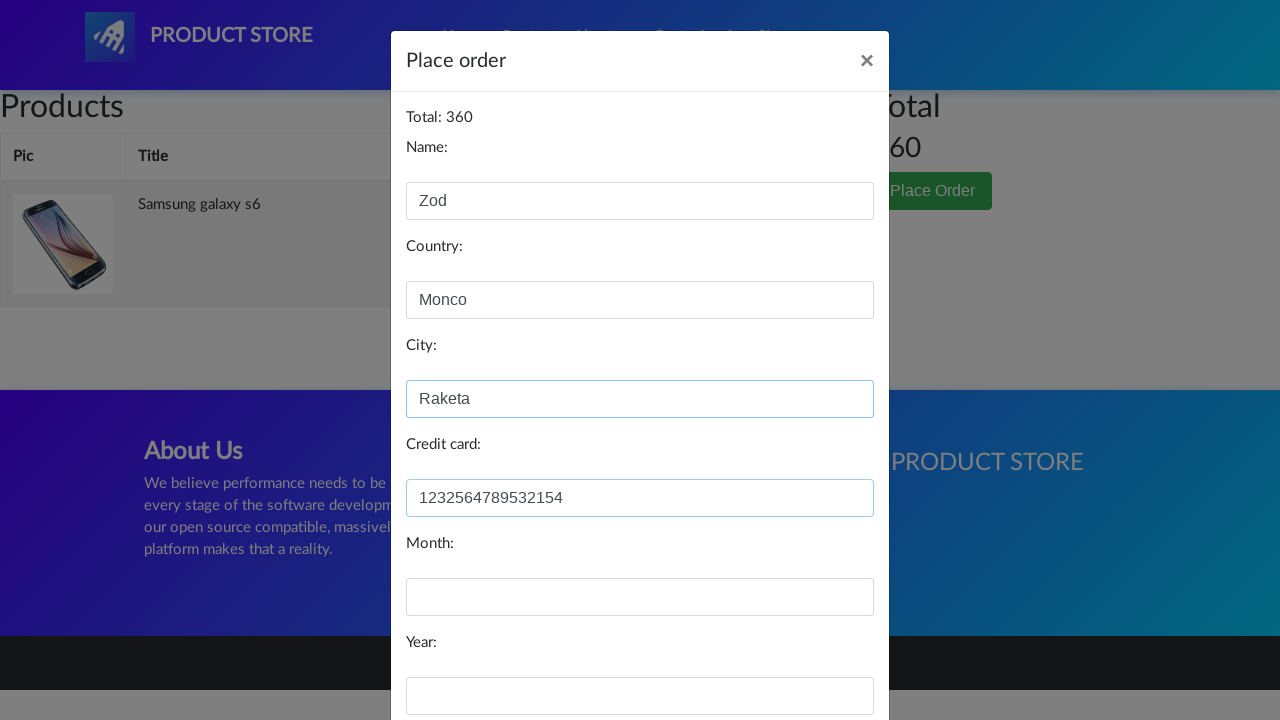

Filled month field with 'November' on #month
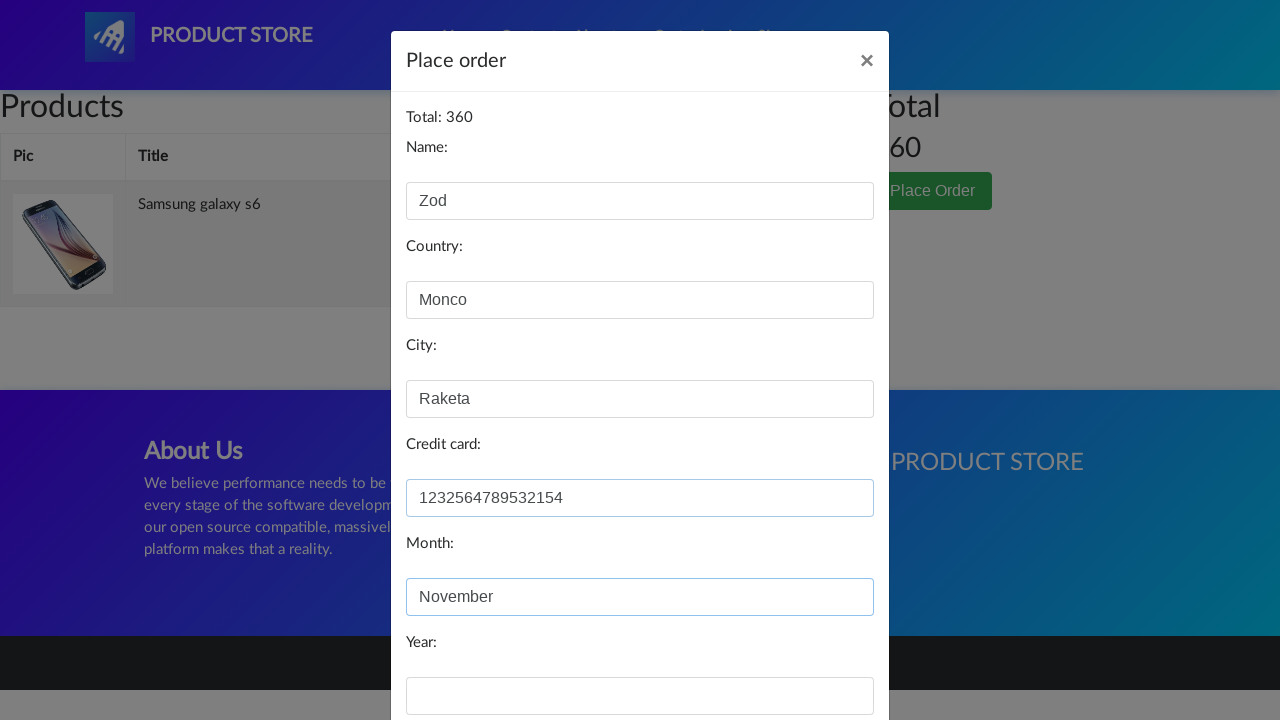

Filled year field with '2022' on #year
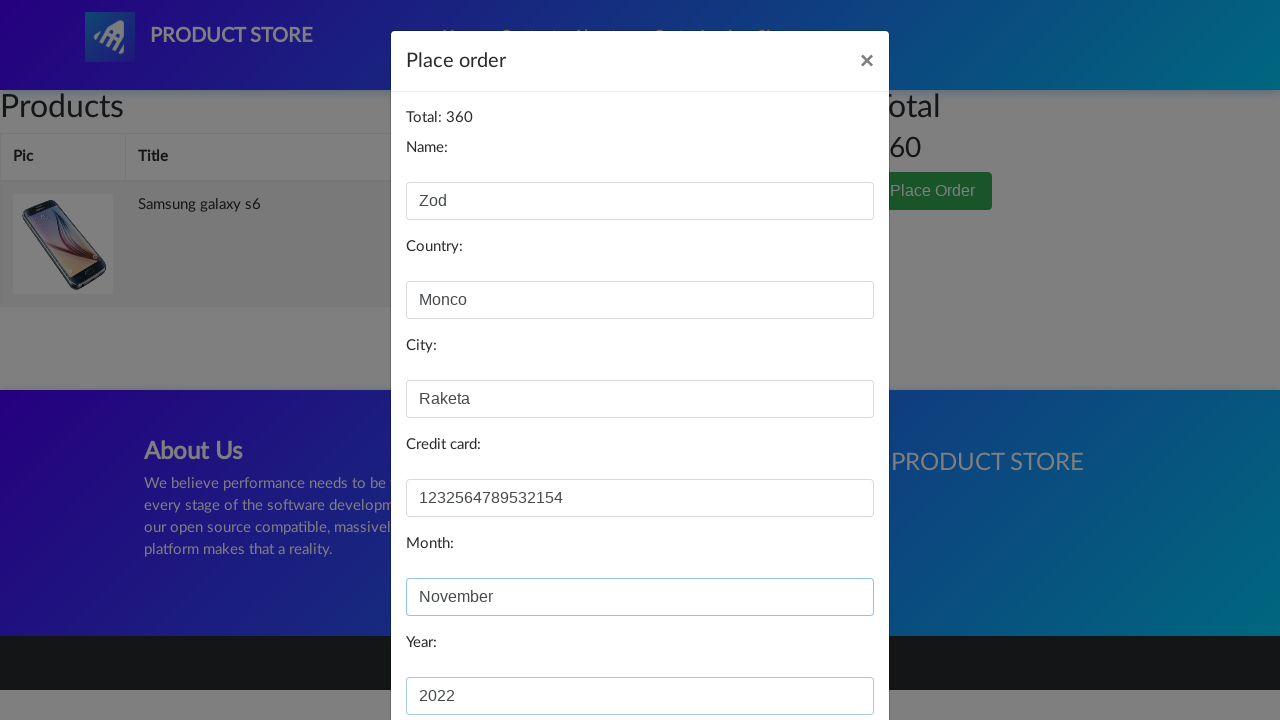

Clicked Purchase button to submit order at (823, 655) on button:has-text('Purchase')
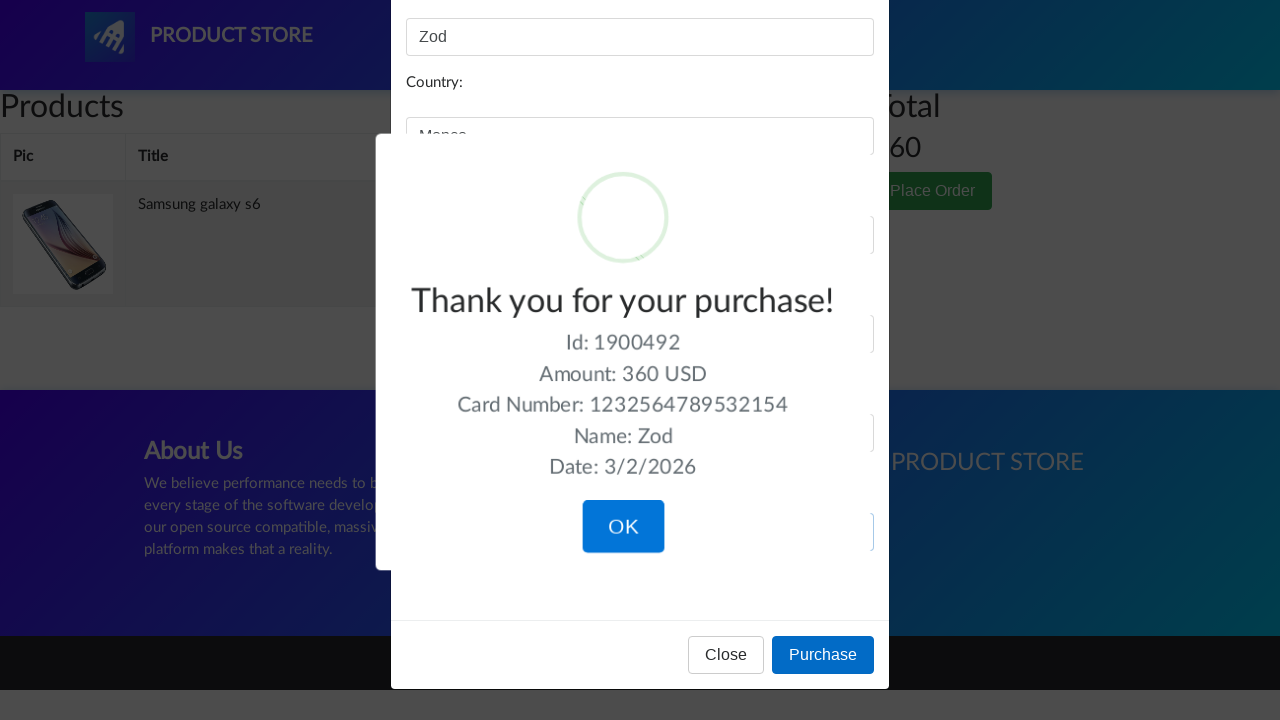

Success alert dialog appeared
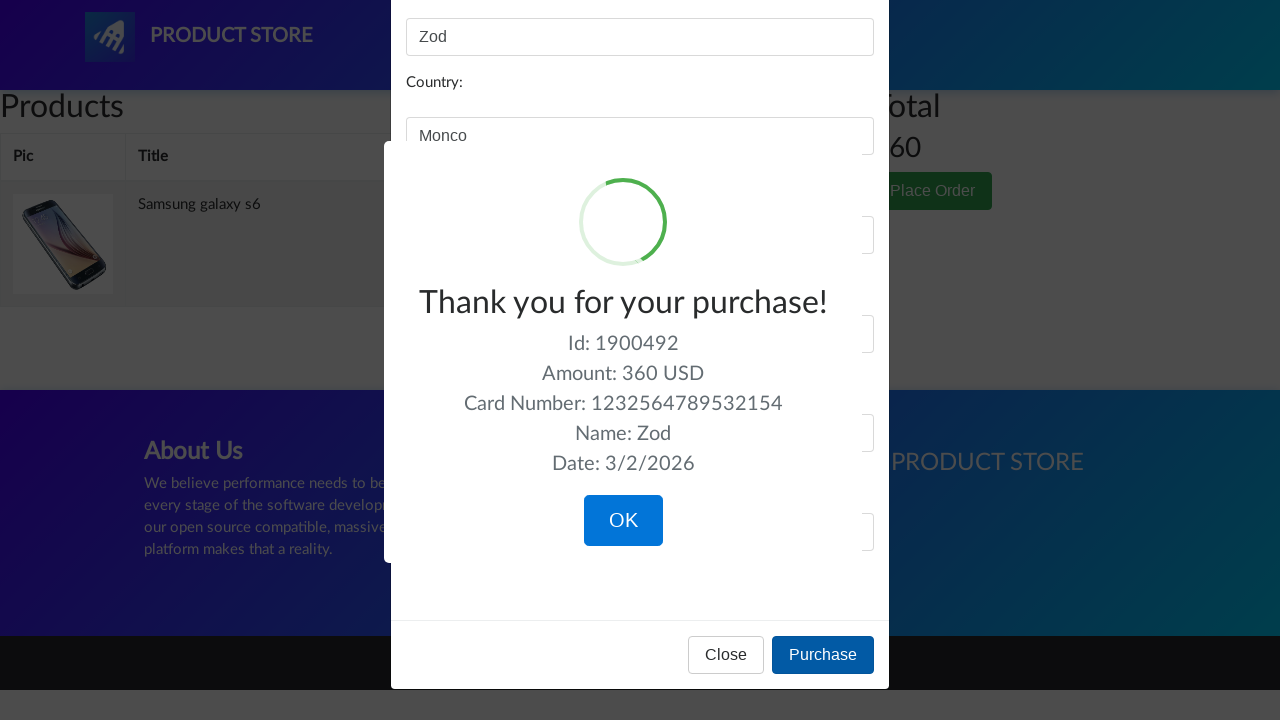

Verified success message 'Thank you for your purchase!' is displayed
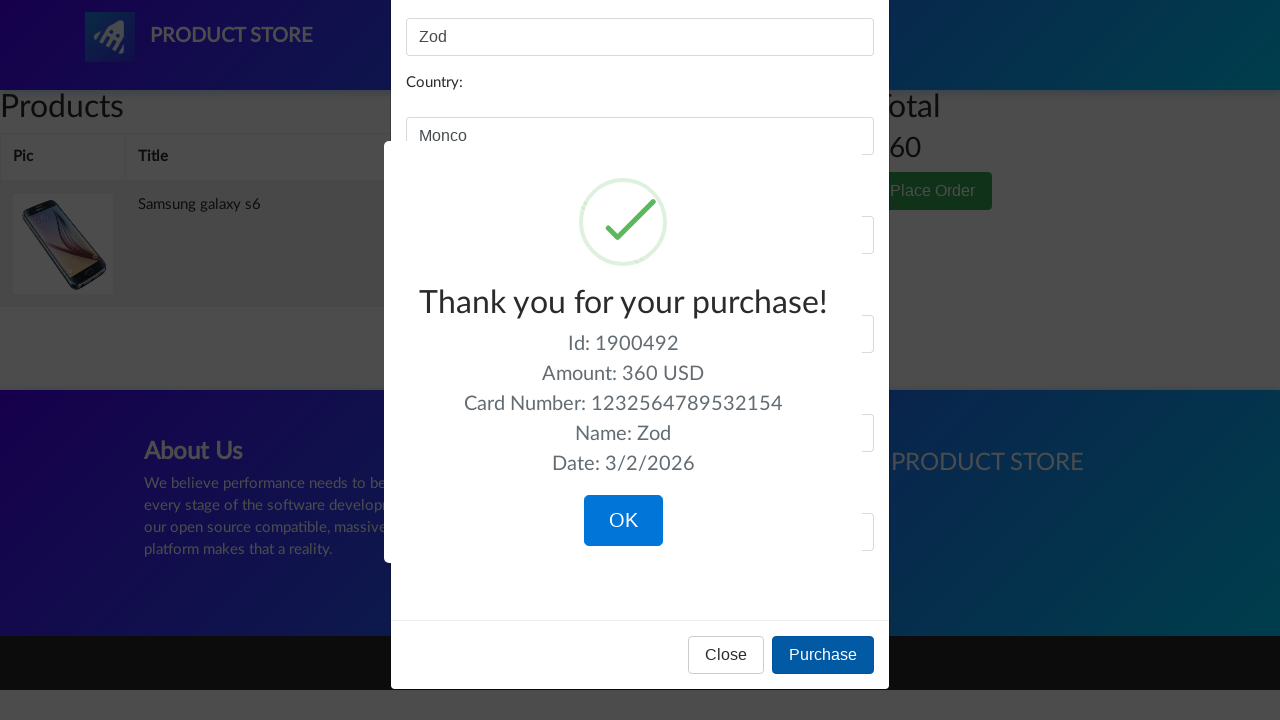

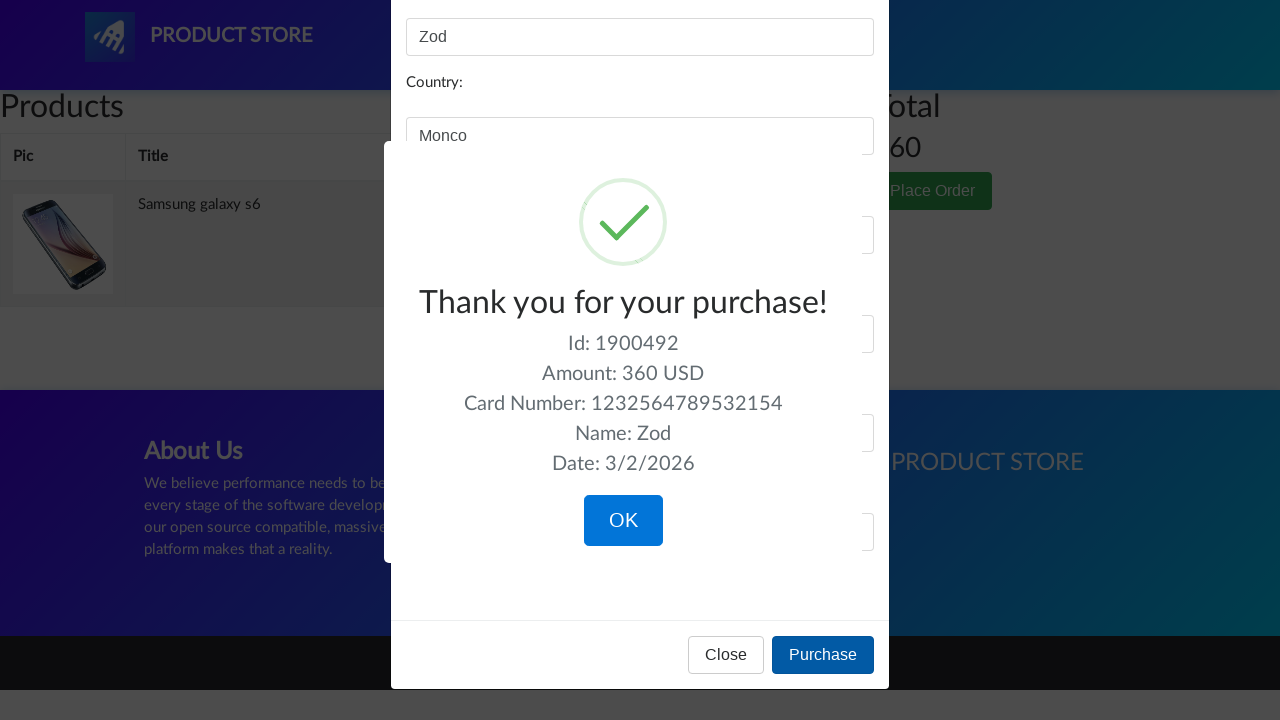